Tests menu navigation functionality by hovering over nested menu items and clicking on a submenu item

Starting URL: https://demoqa.com/menu/

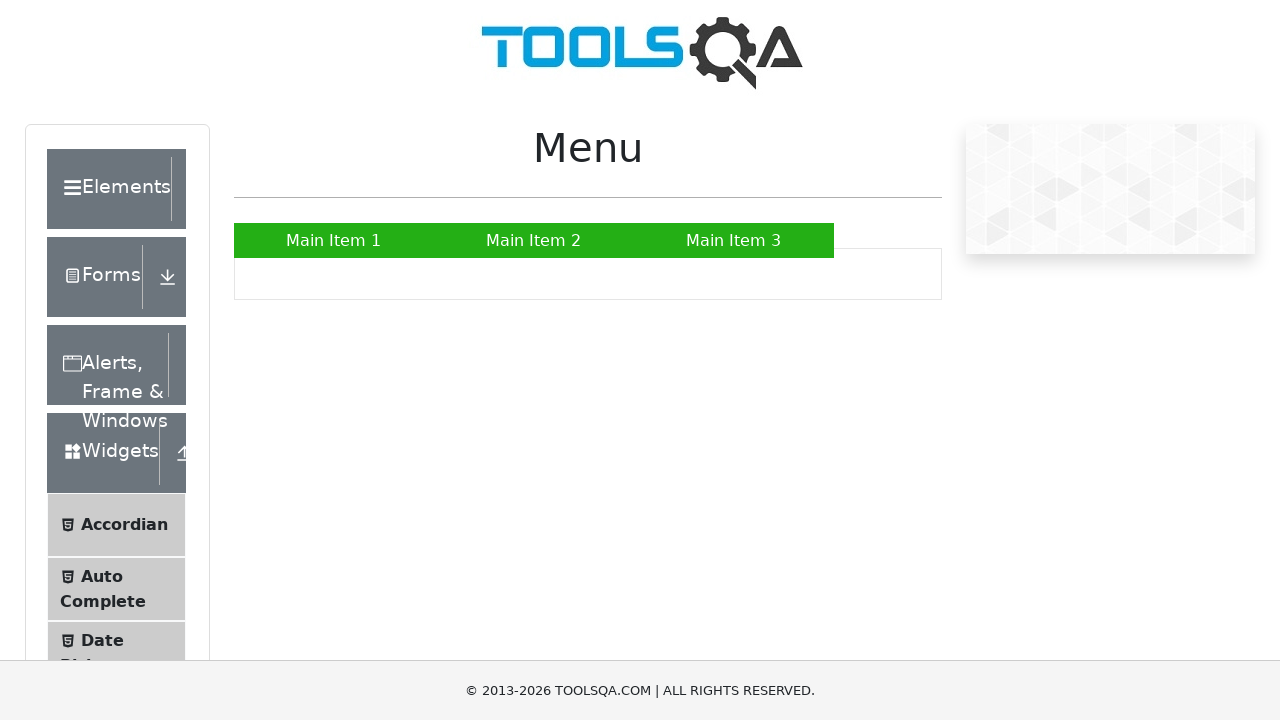

Hovered over Main Item 2 to reveal submenu at (534, 240) on xpath=//a[contains(text(), 'Main Item 2')]
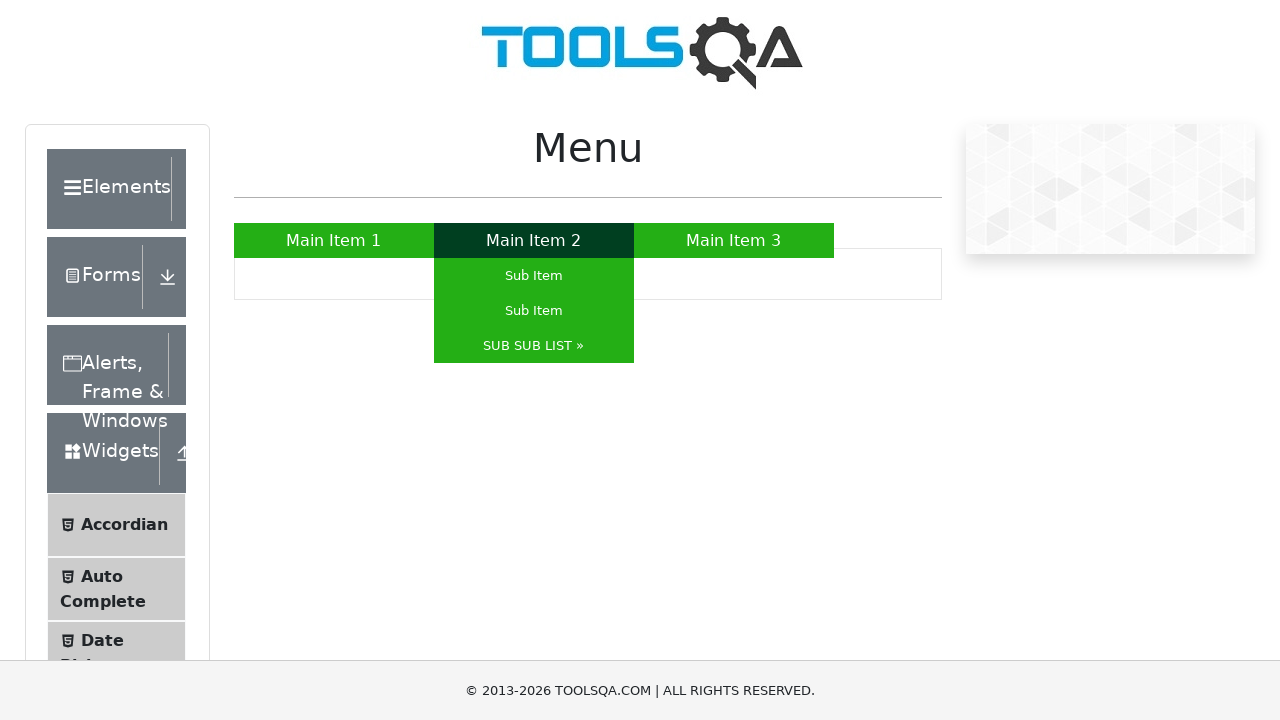

Hovered over SUB SUB LIST submenu to reveal nested items at (534, 346) on xpath=//a[contains(text(), 'SUB SUB LIST »')]
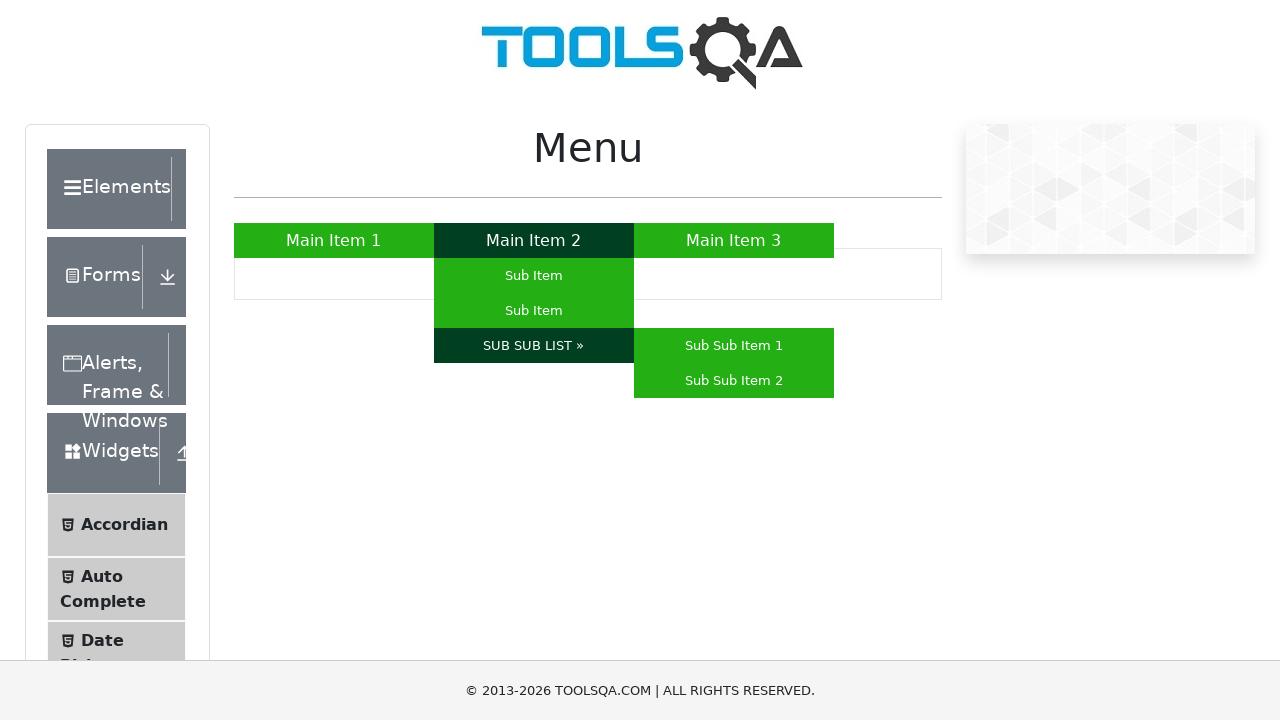

Hovered over Sub Sub Item 2 at (734, 380) on xpath=//a[contains(text(), 'Sub Sub Item 2')]
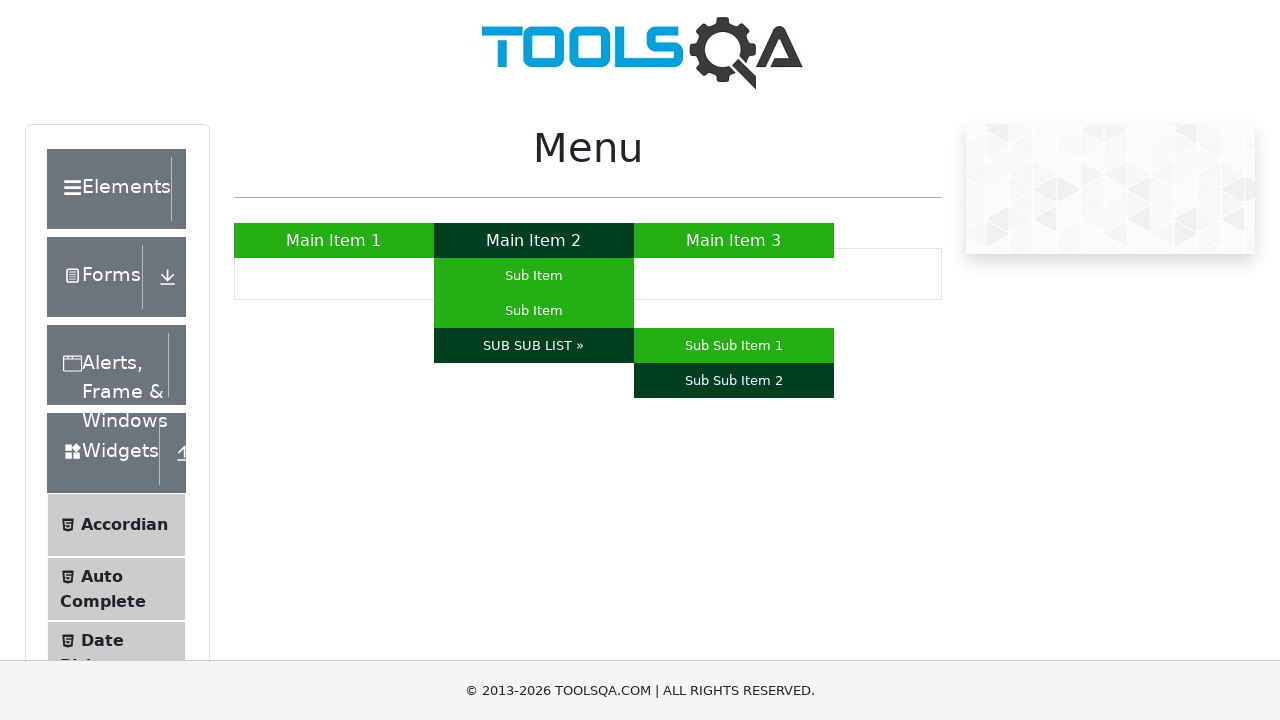

Clicked on Sub Sub Item 2 to complete menu navigation at (734, 380) on xpath=//a[contains(text(), 'Sub Sub Item 2')]
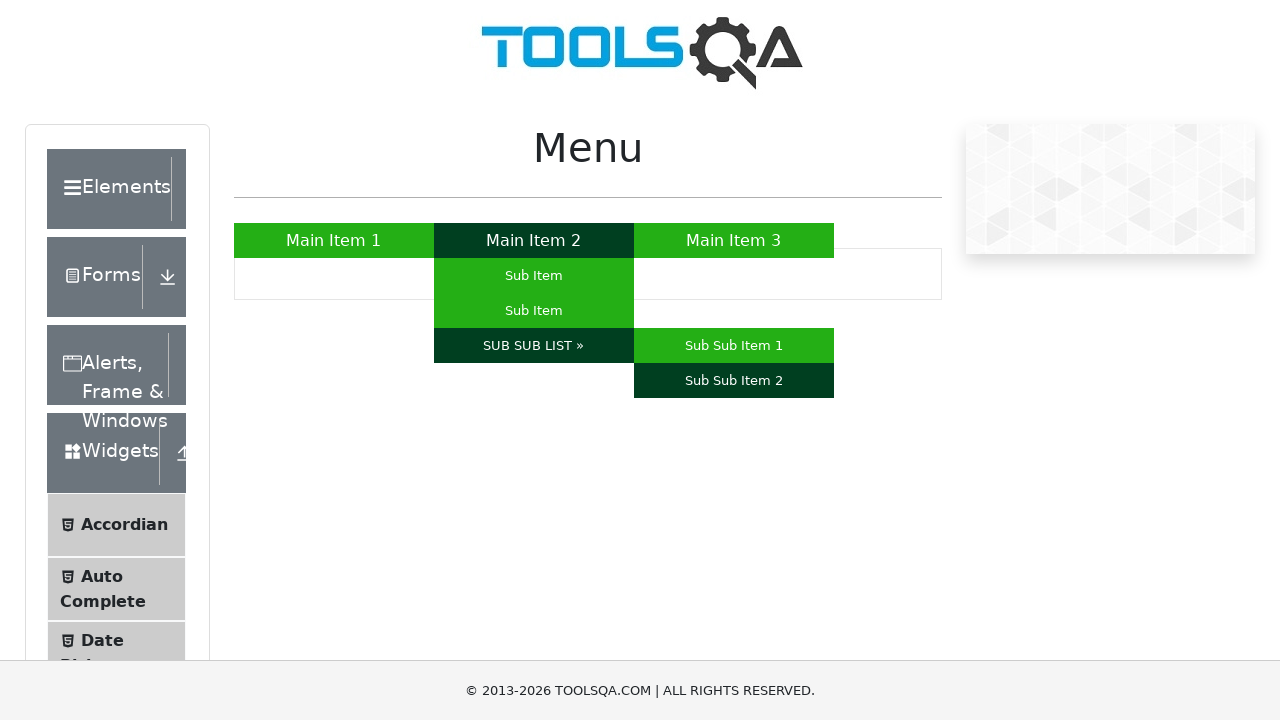

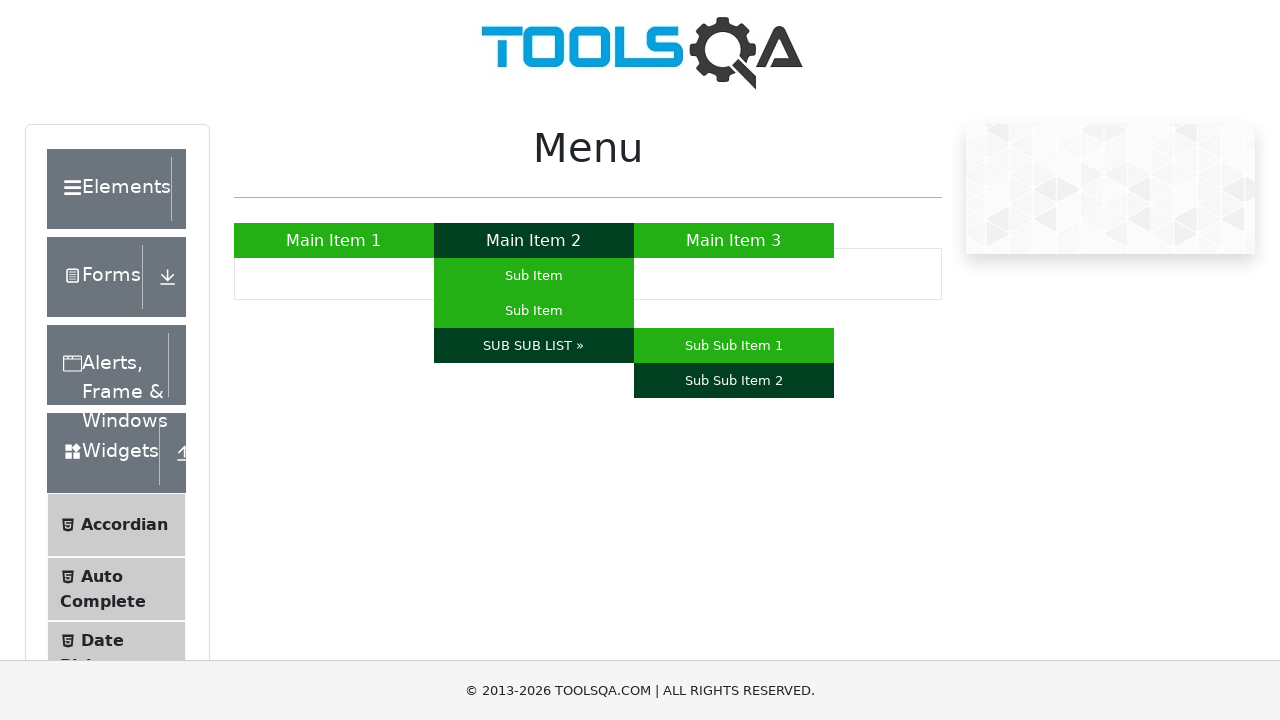